Tests that the back button works correctly with filters

Starting URL: https://demo.playwright.dev/todomvc

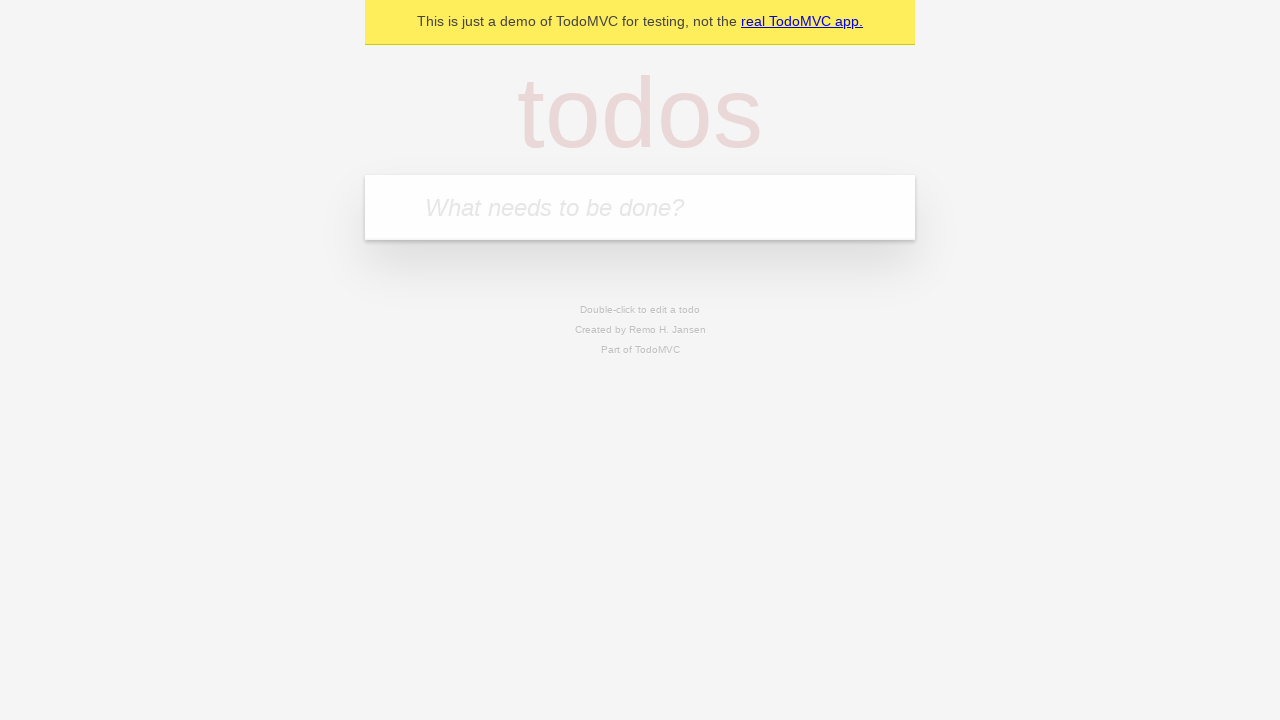

Filled first todo input with 'buy some cheese' on .new-todo
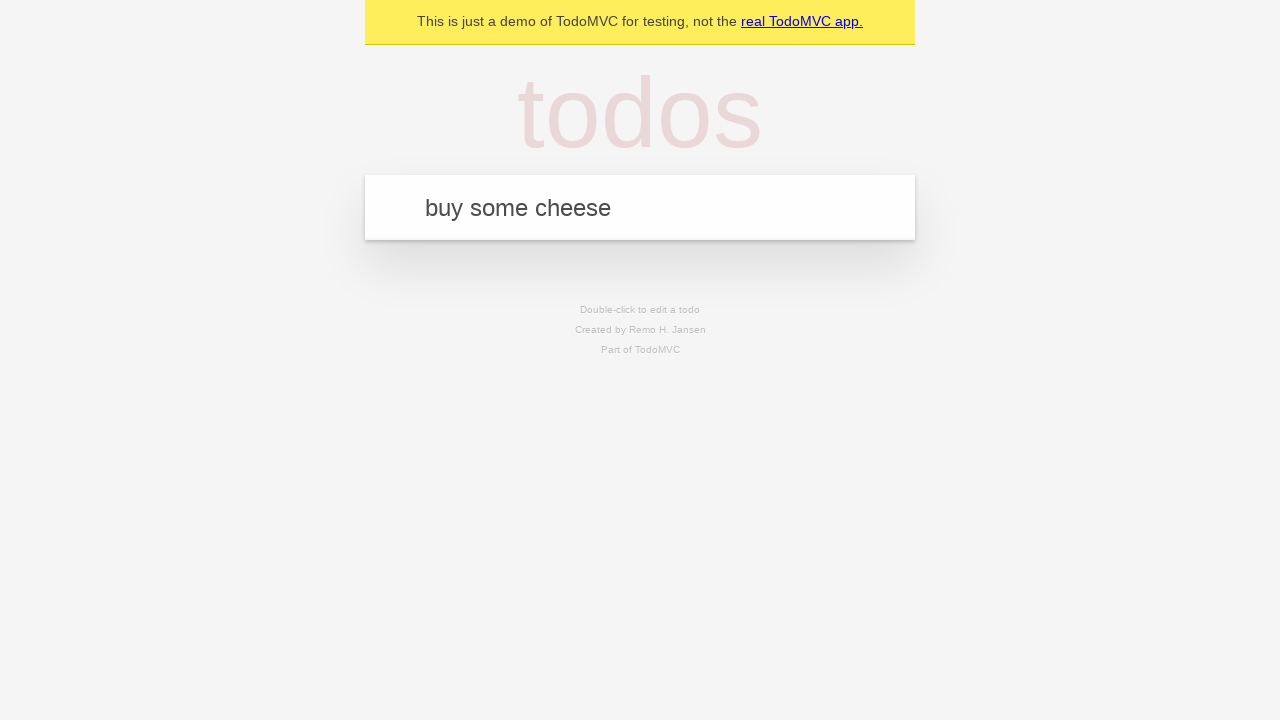

Pressed Enter to add first todo on .new-todo
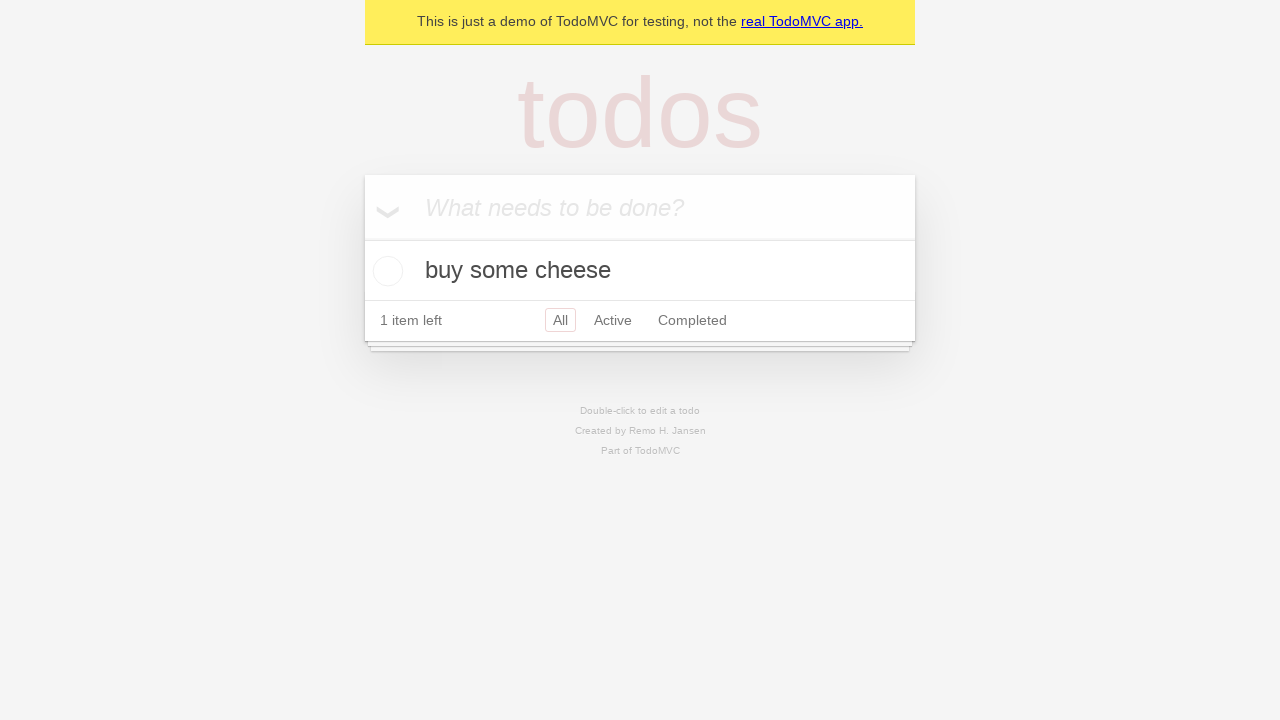

Filled second todo input with 'feed the cat' on .new-todo
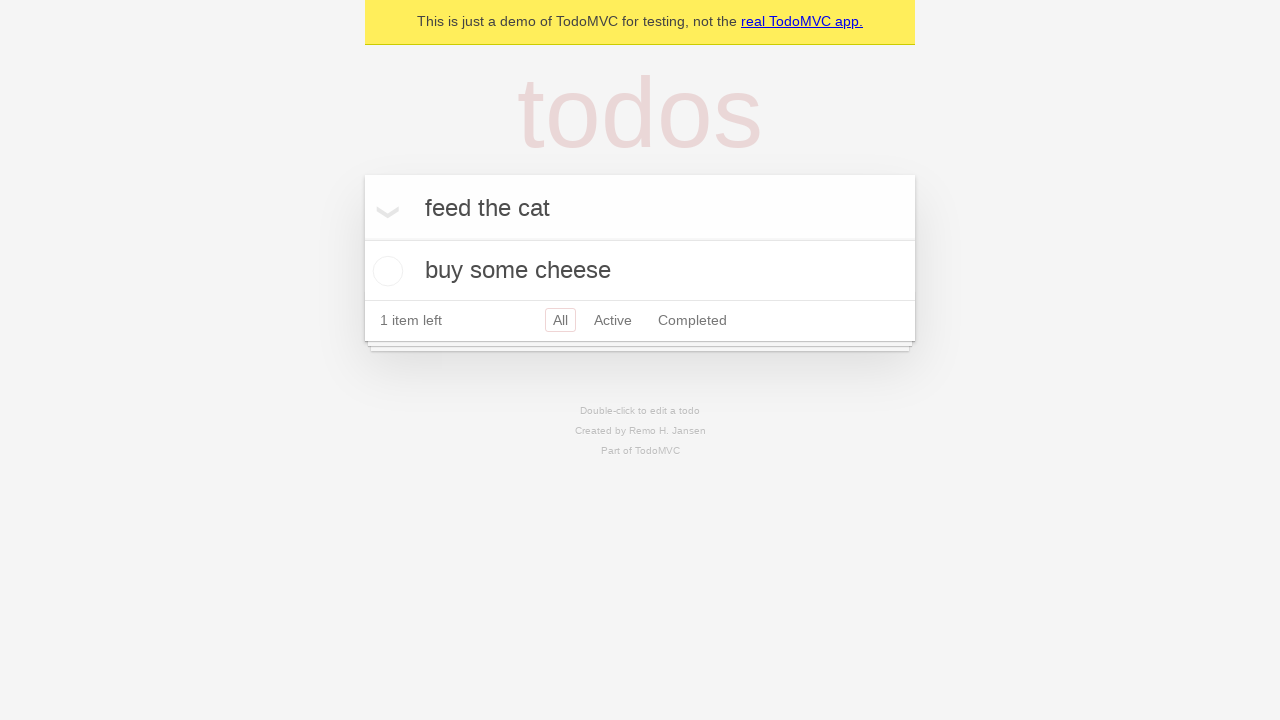

Pressed Enter to add second todo on .new-todo
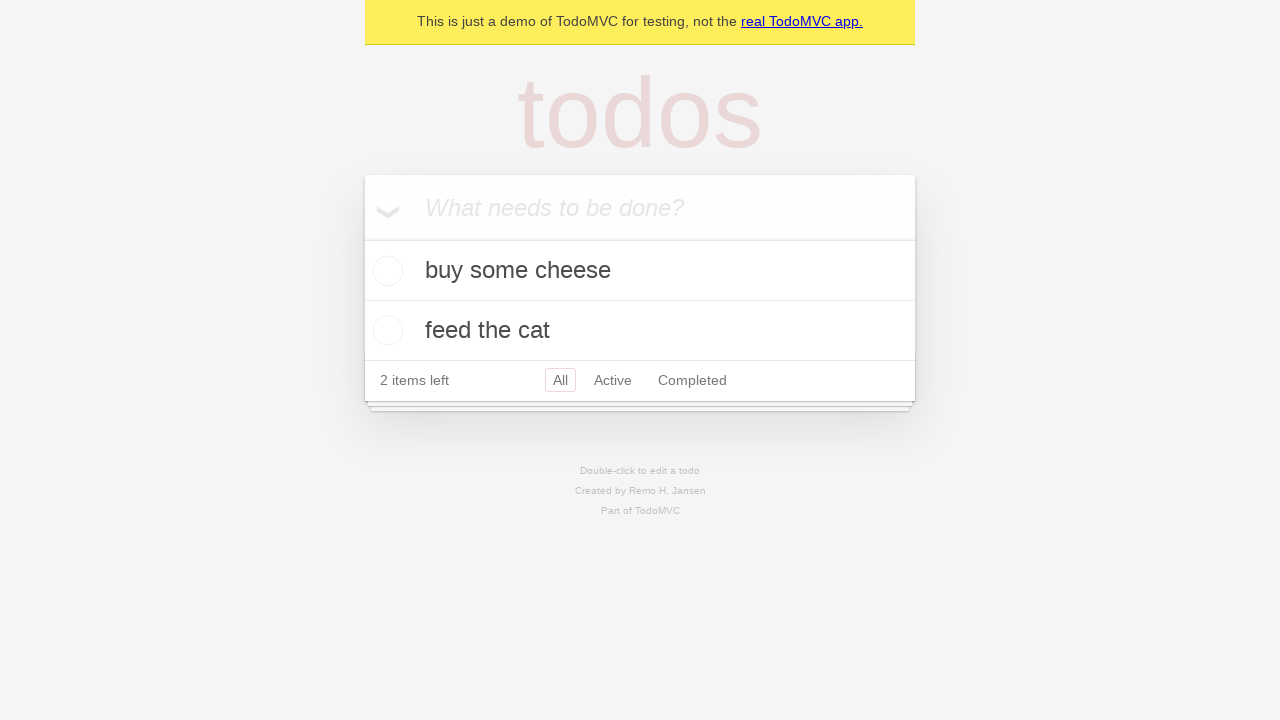

Filled third todo input with 'book a doctors appointment' on .new-todo
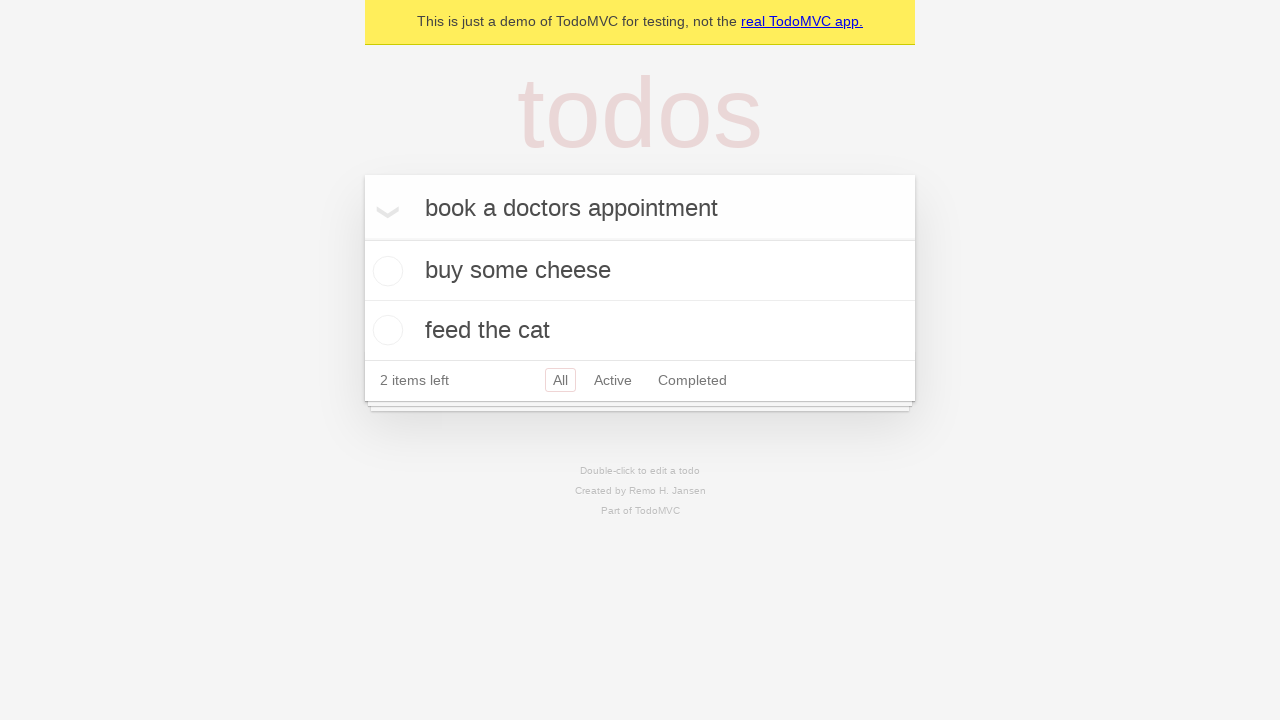

Pressed Enter to add third todo on .new-todo
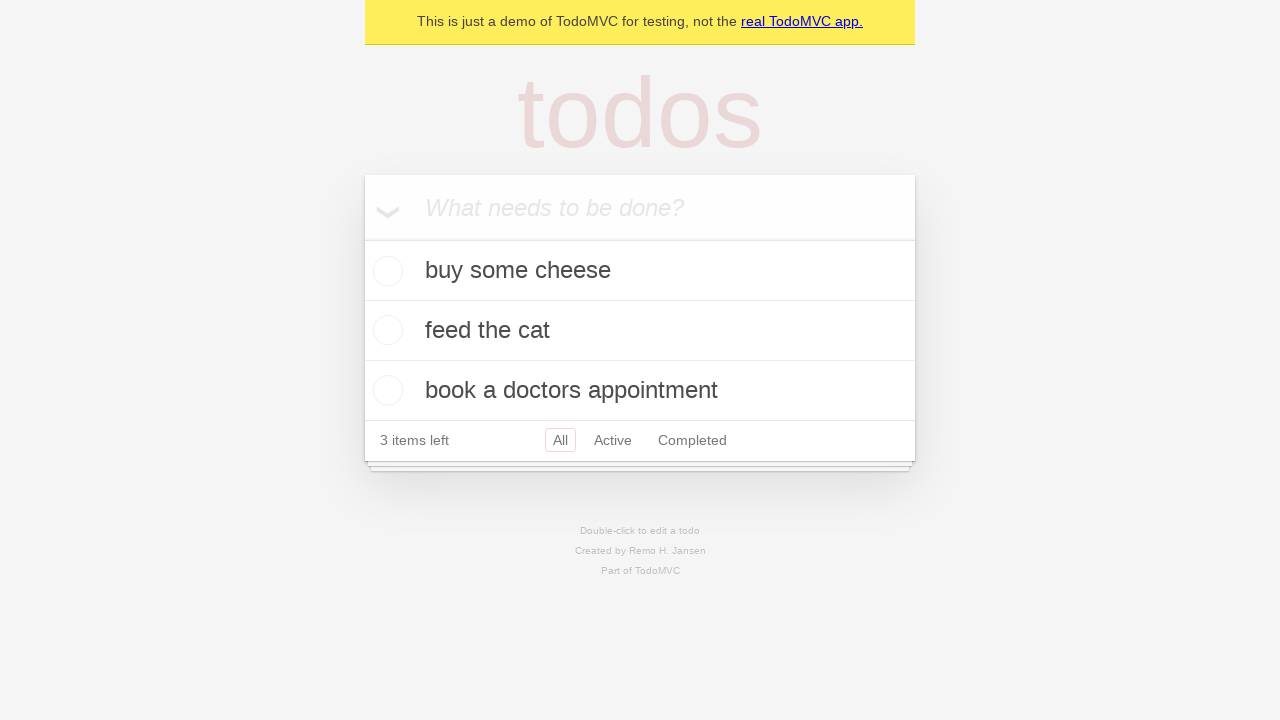

Waited for all three todo items to load
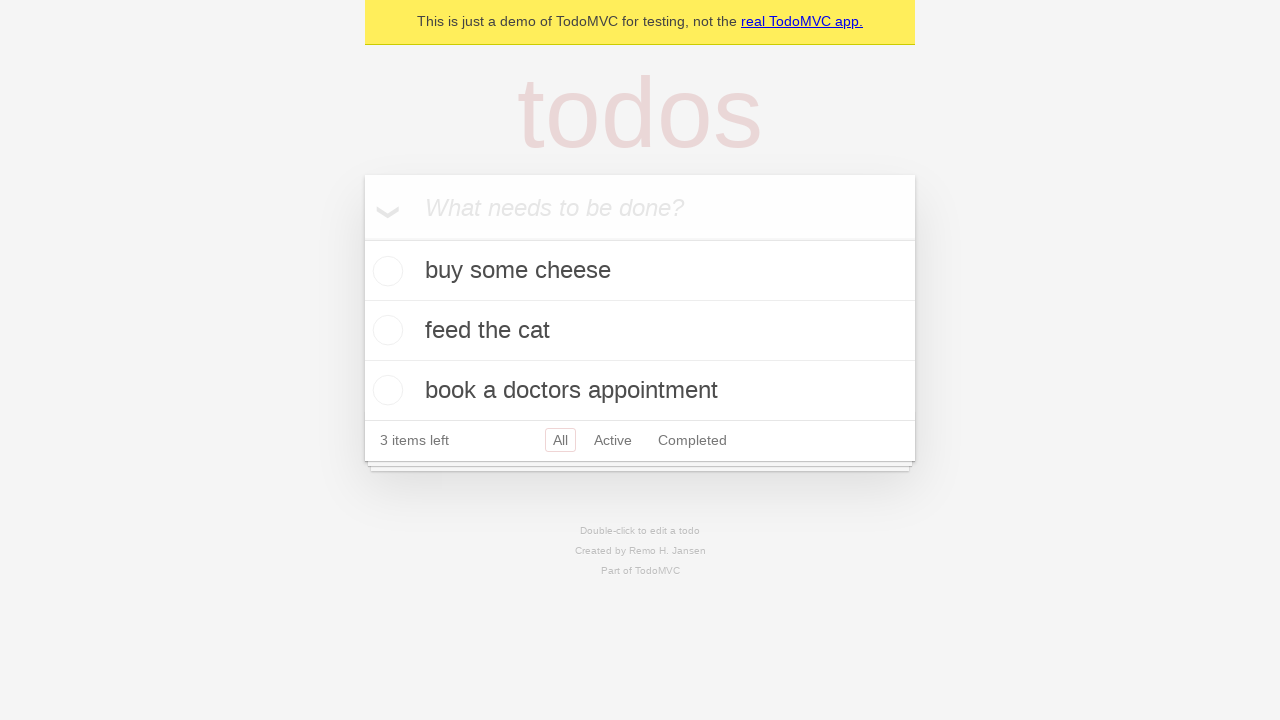

Checked the second todo item as completed at (385, 330) on .todo-list li .toggle >> nth=1
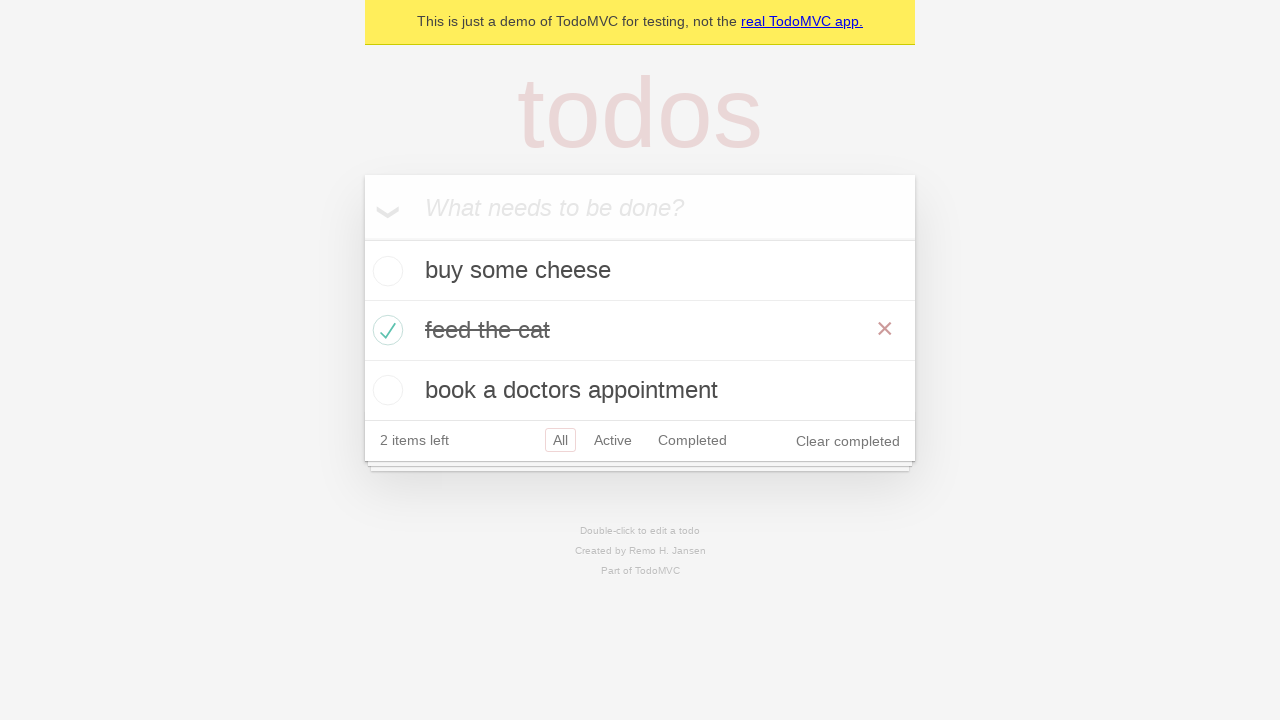

Clicked All filter to show all todos at (560, 440) on .filters >> text=All
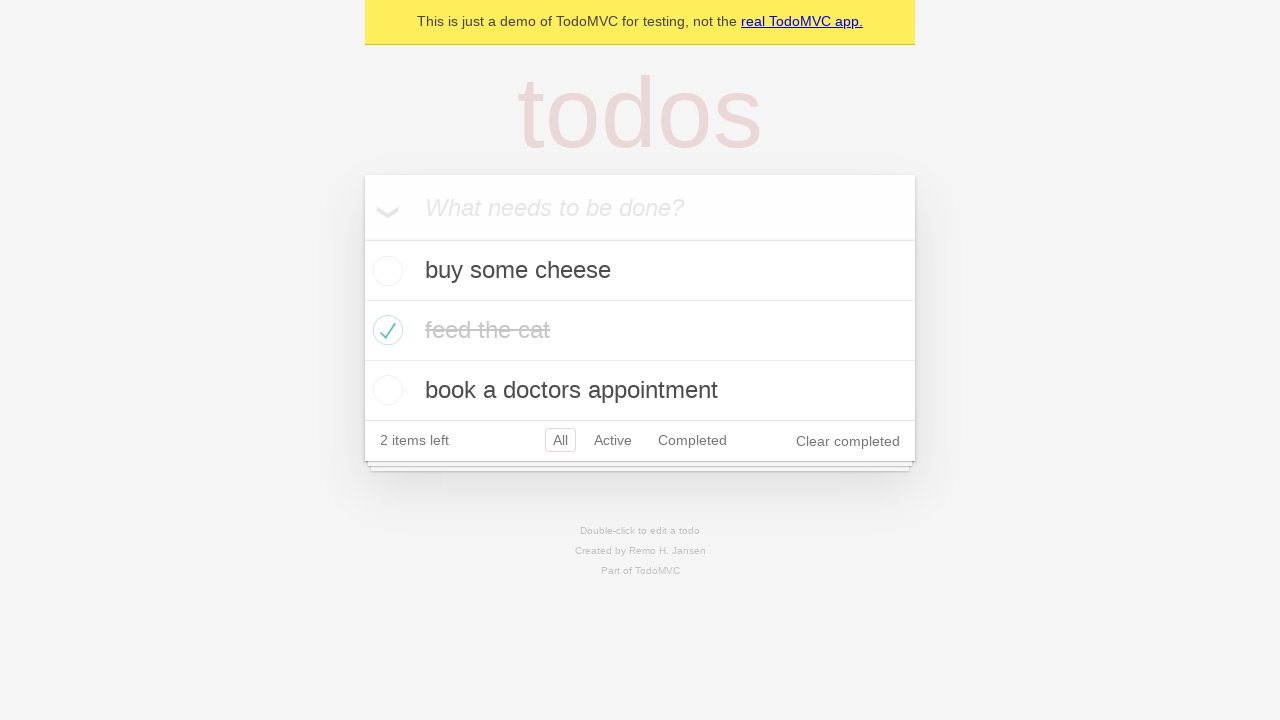

Clicked Active filter to show only active todos at (613, 440) on .filters >> text=Active
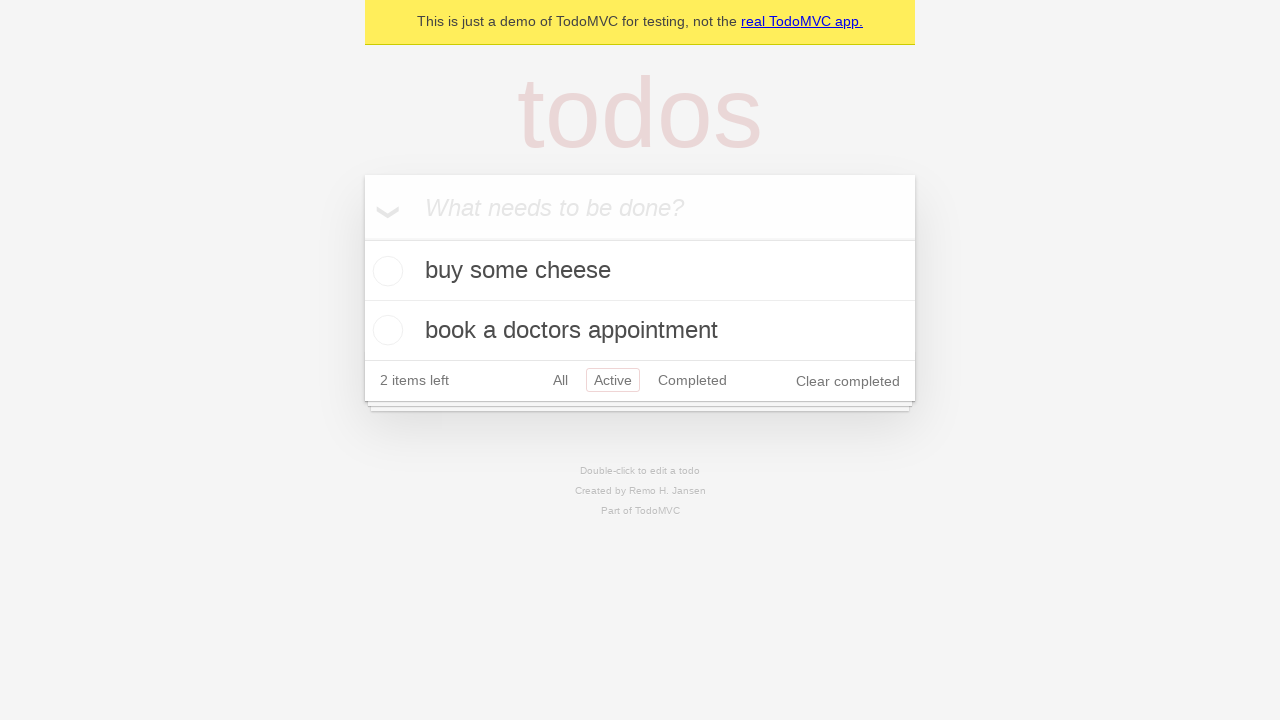

Clicked Completed filter to show only completed todos at (692, 380) on .filters >> text=Completed
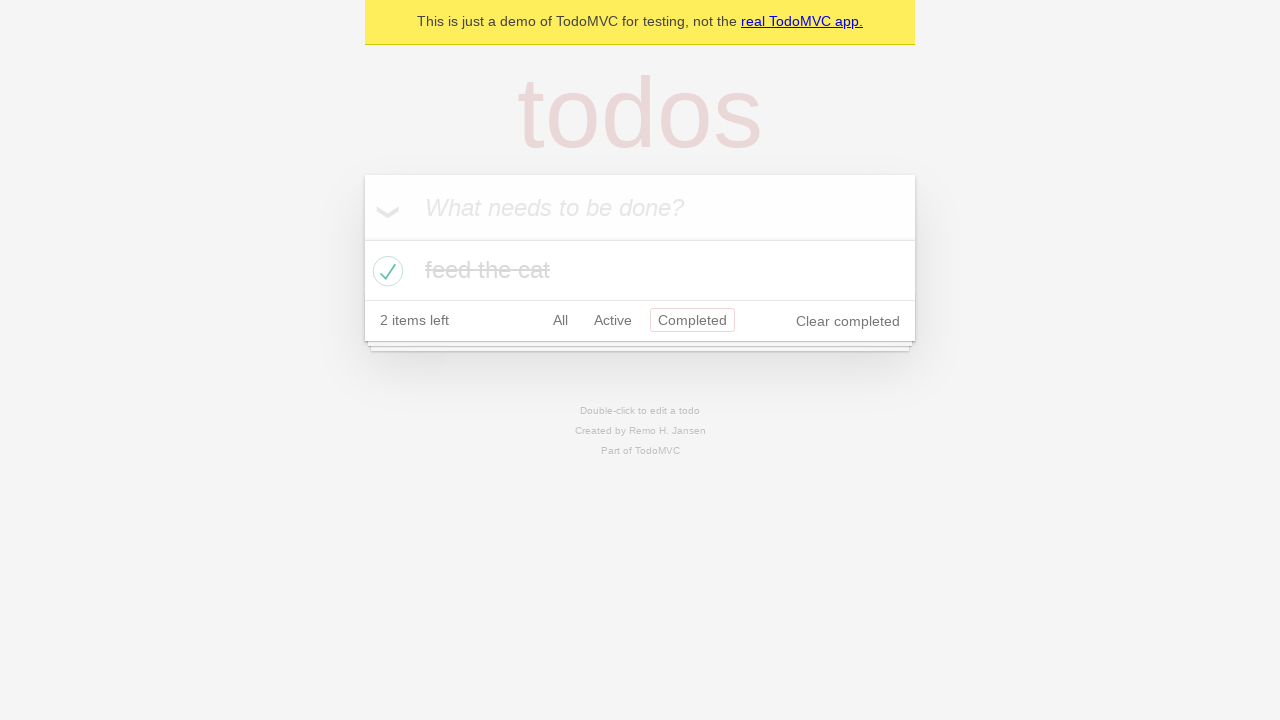

Navigated back to Active filter view
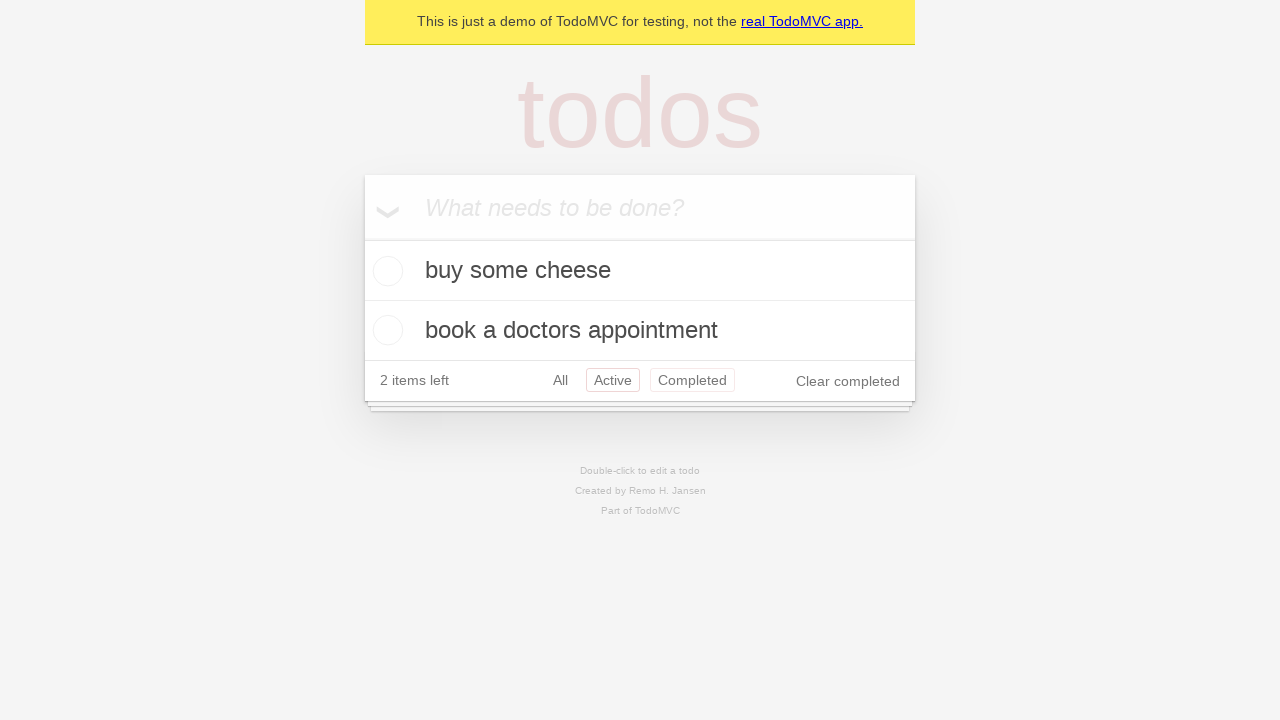

Navigated back to All filter view
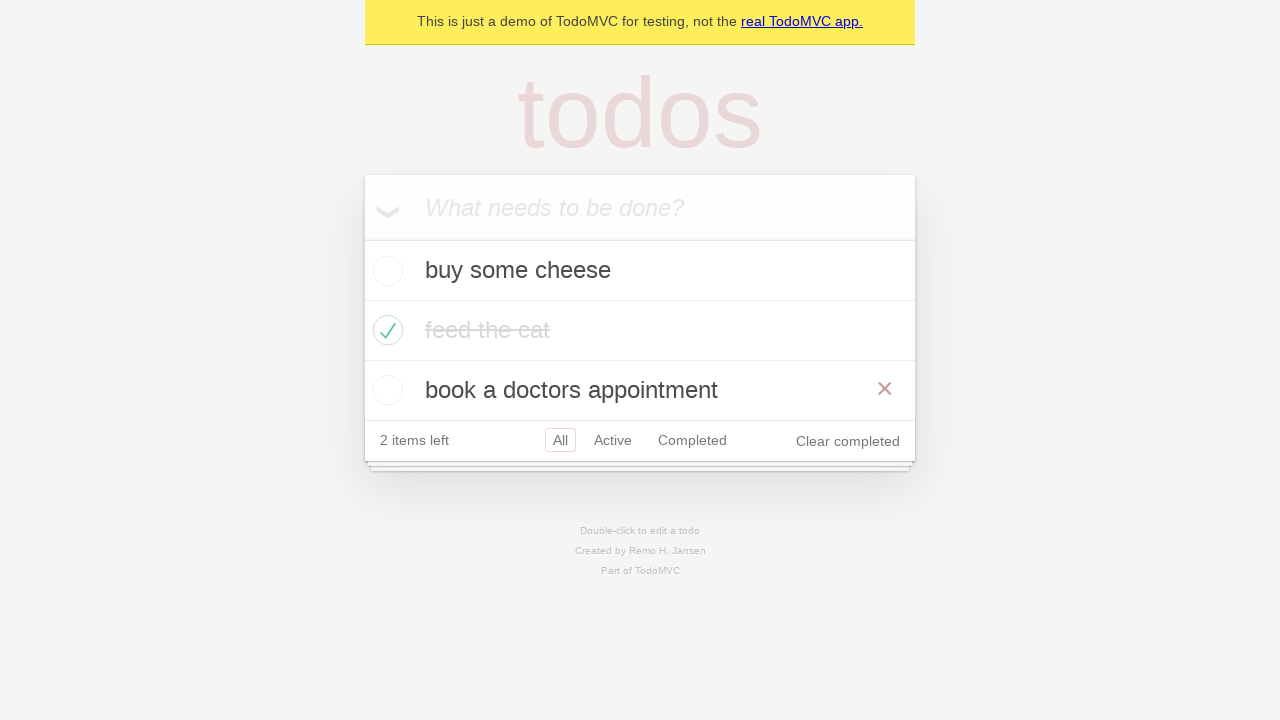

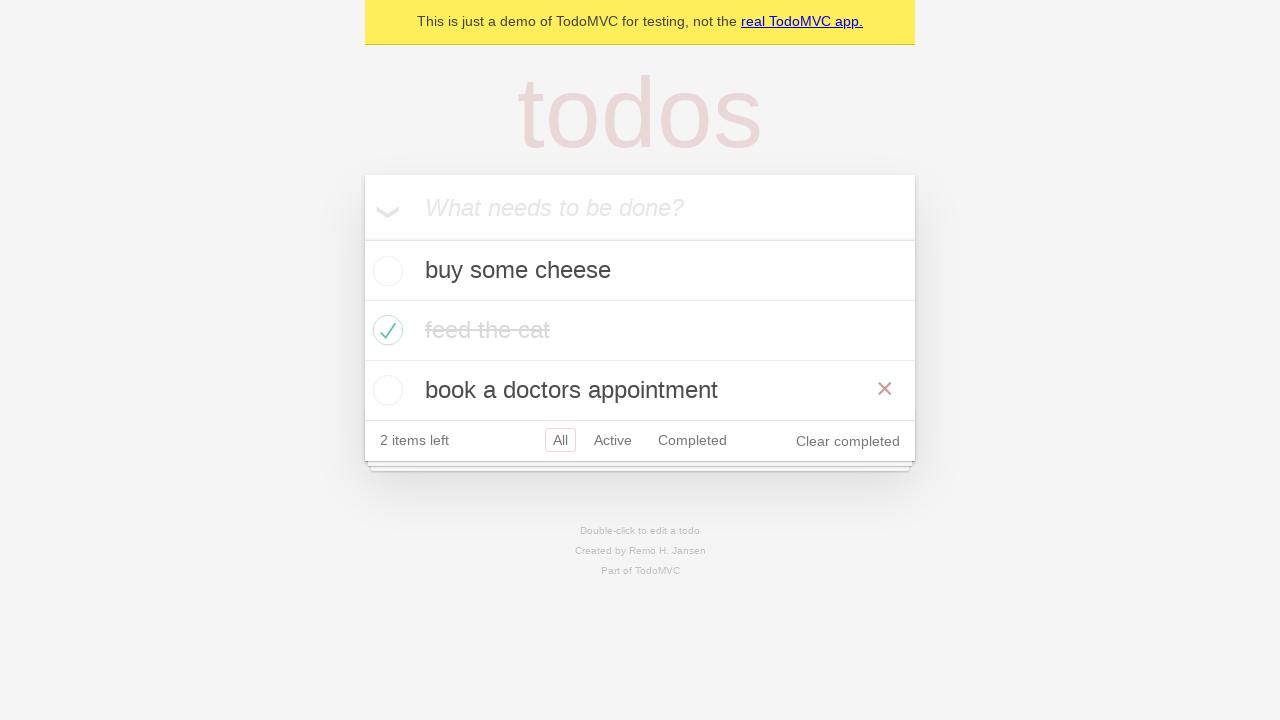